Tests single-select dropdown functionality by selecting options using different methods: by index, by visible text, and by value

Starting URL: https://www.hyrtutorials.com/p/html-dropdown-elements-practice.html

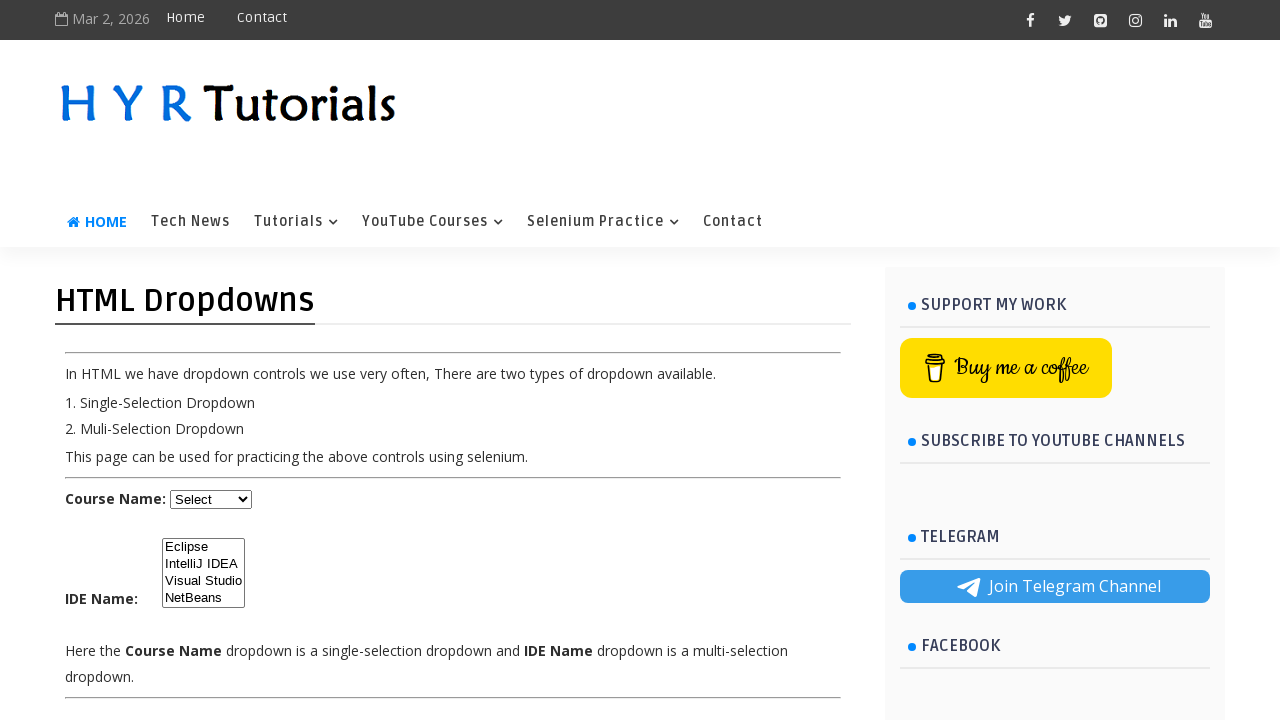

Selected dropdown option by index 1 (second option) on #course
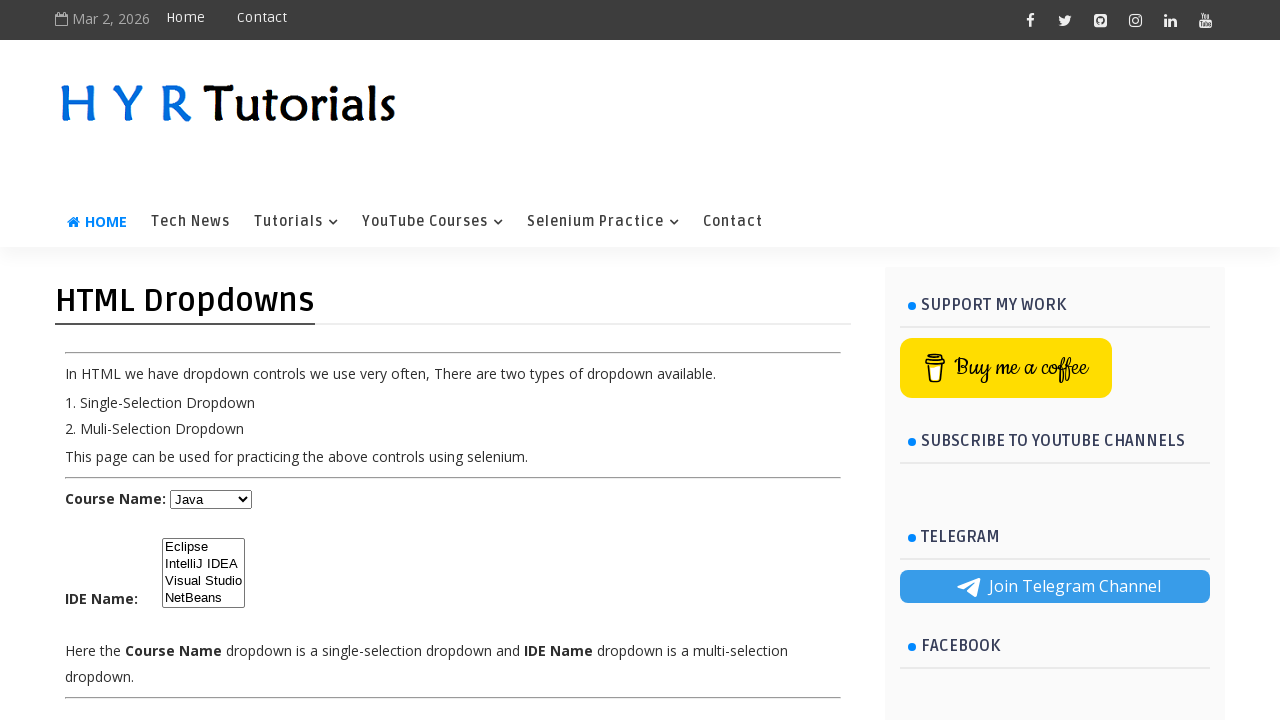

Selected dropdown option by visible text 'Python' on #course
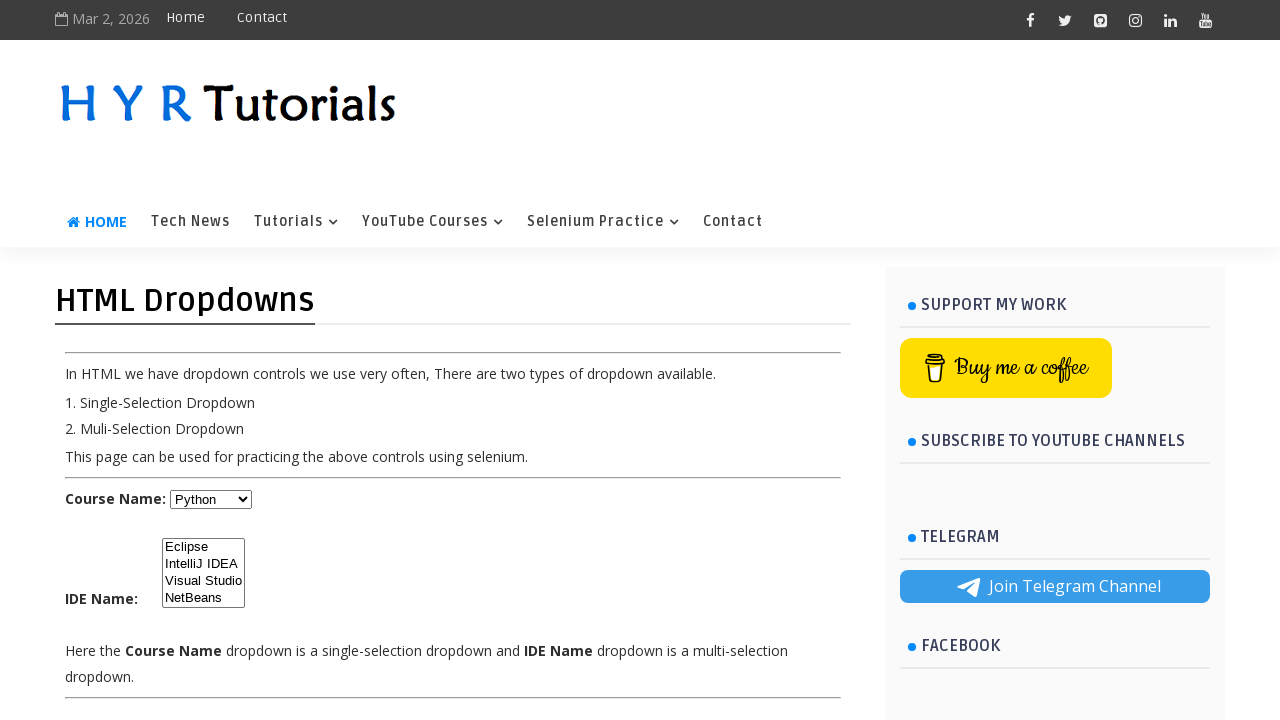

Selected dropdown option by value 'js' on #course
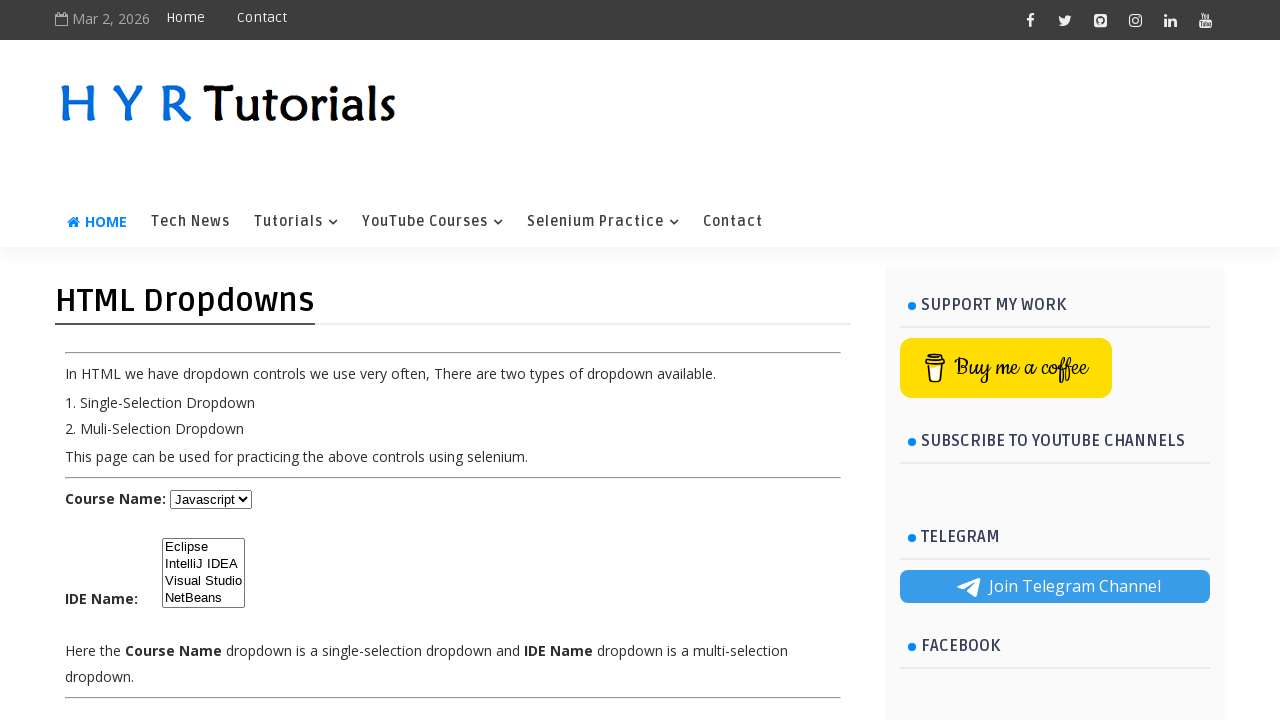

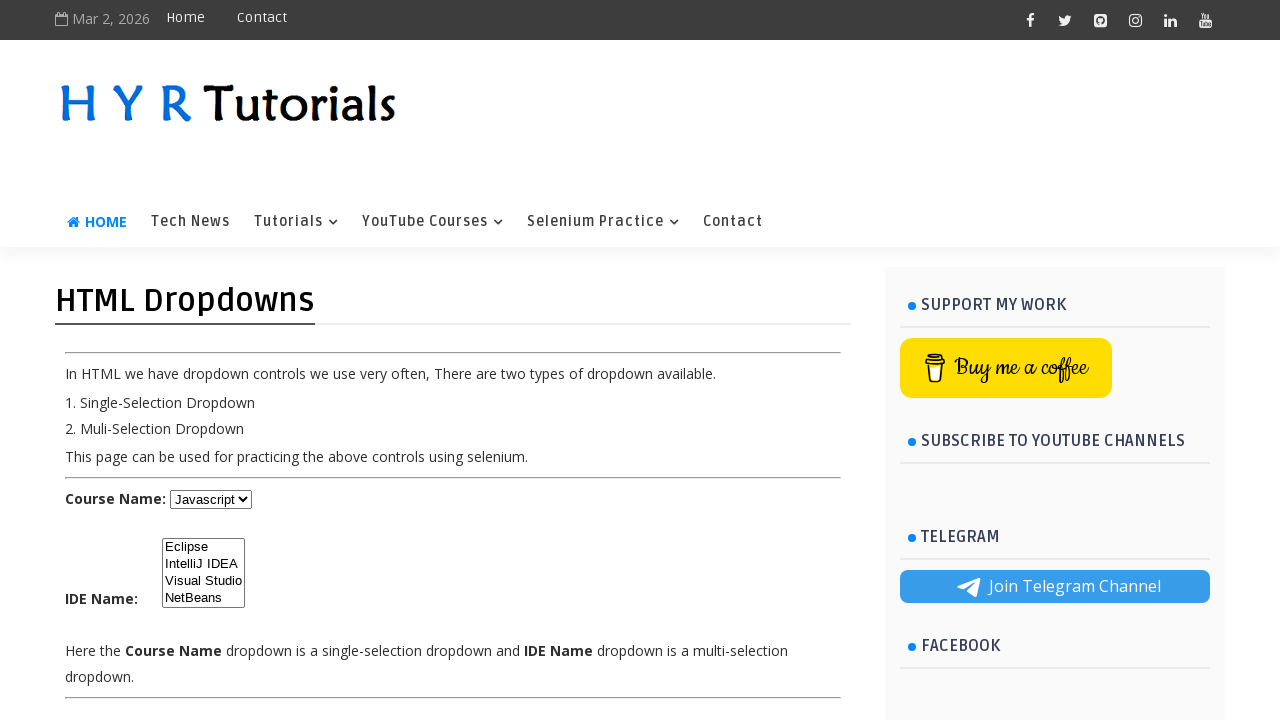